Tests dynamic loading where an element is hidden on the page, clicks a start button, waits for loading to complete, and verifies the finish text appears.

Starting URL: http://the-internet.herokuapp.com/dynamic_loading/1

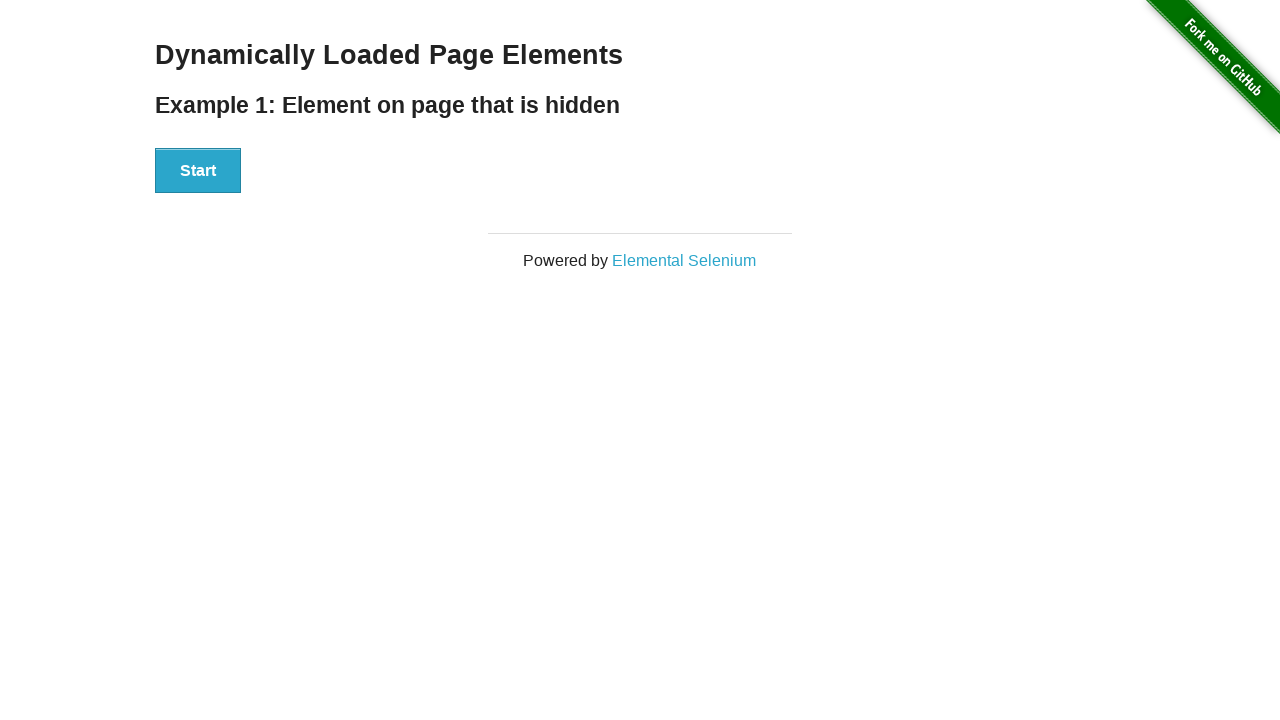

Clicked the Start button to initiate dynamic loading at (198, 171) on #start button
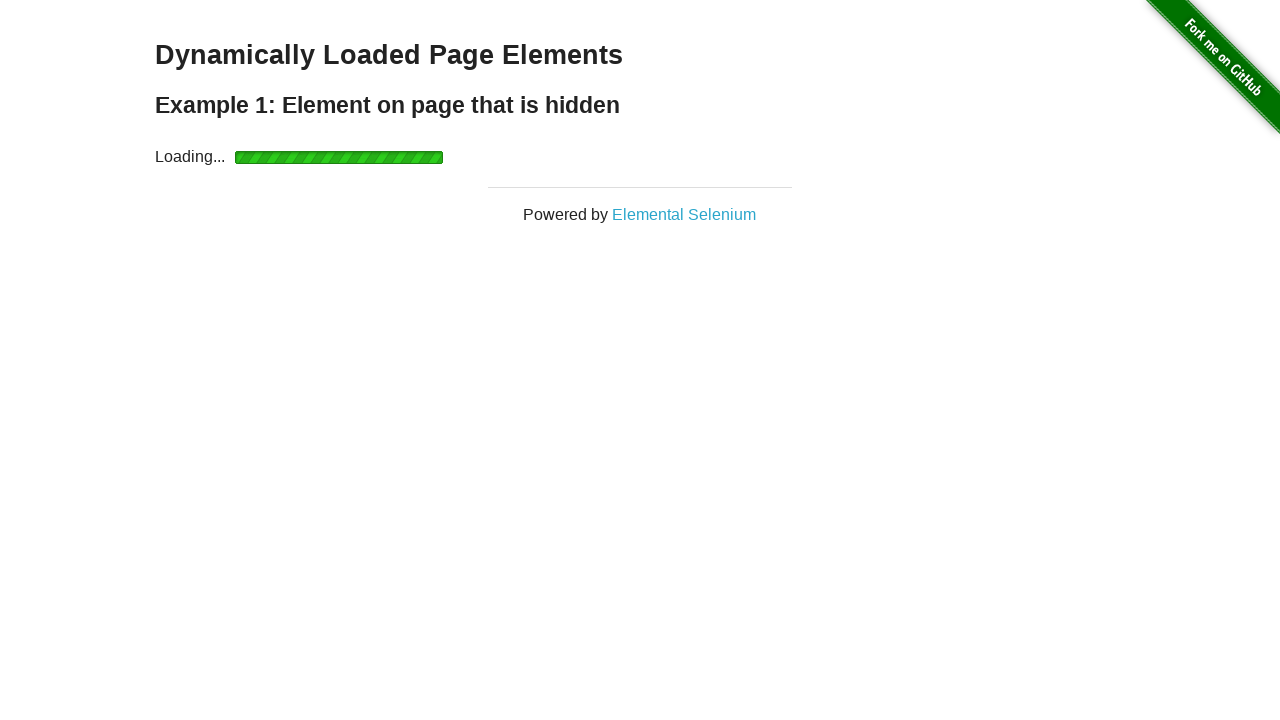

Waited for finish element to become visible after loading completed
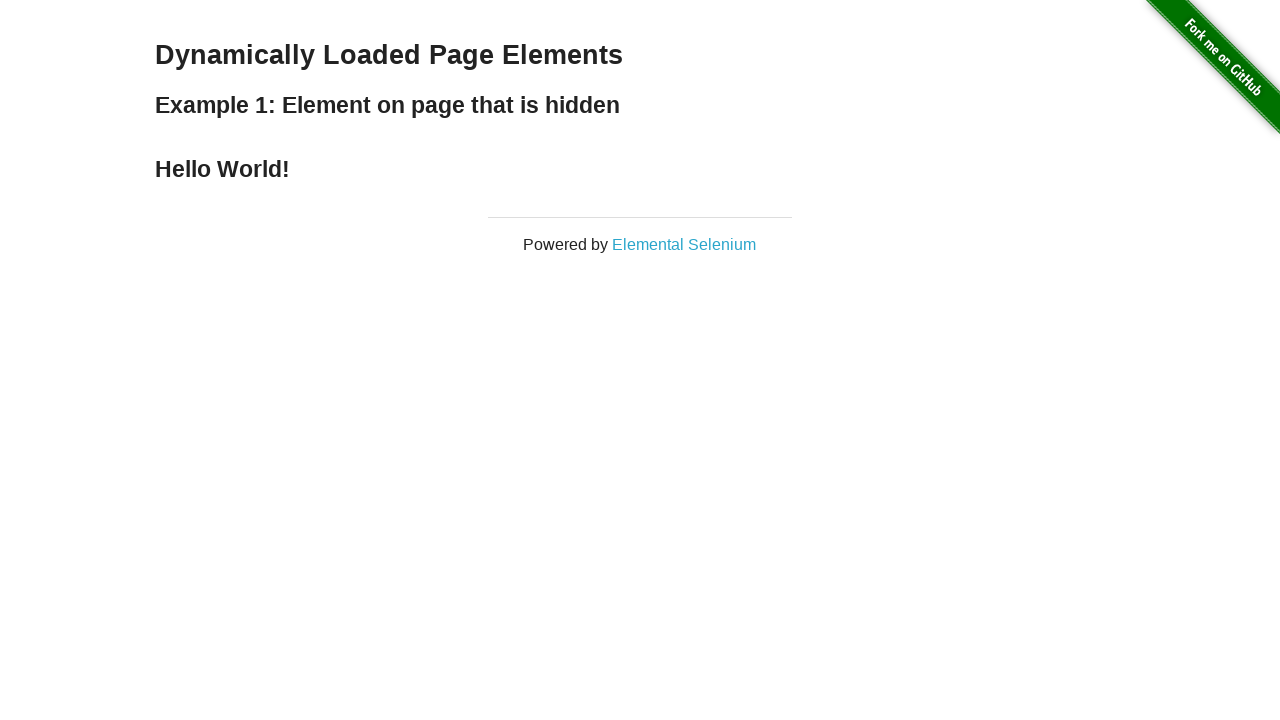

Verified that finish element contains 'Hello World!' text
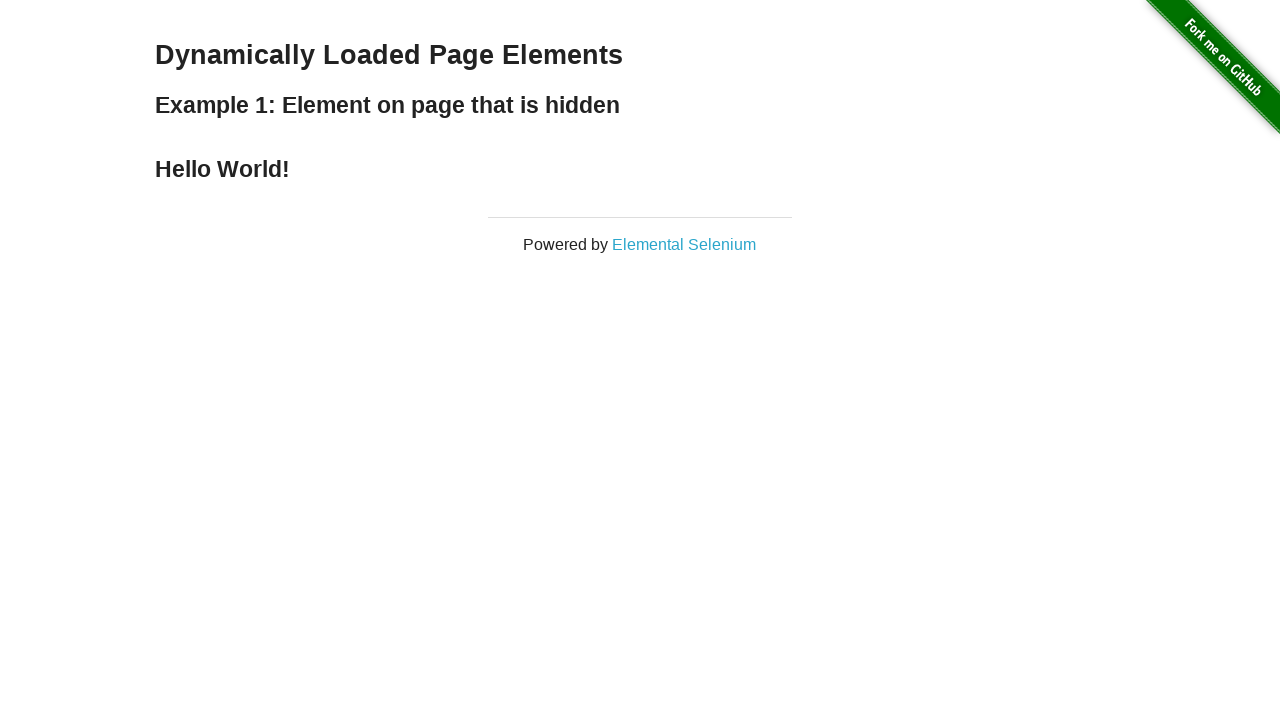

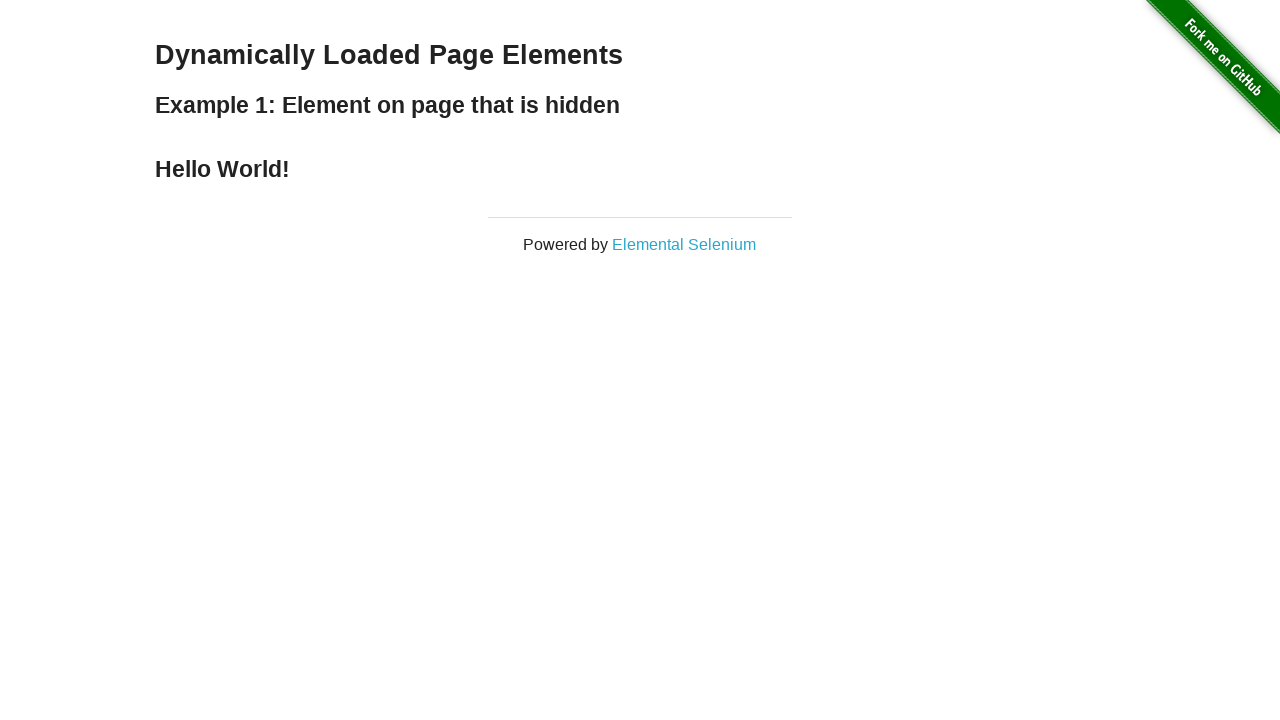